Tests that entered text is trimmed when saving edits.

Starting URL: https://demo.playwright.dev/todomvc

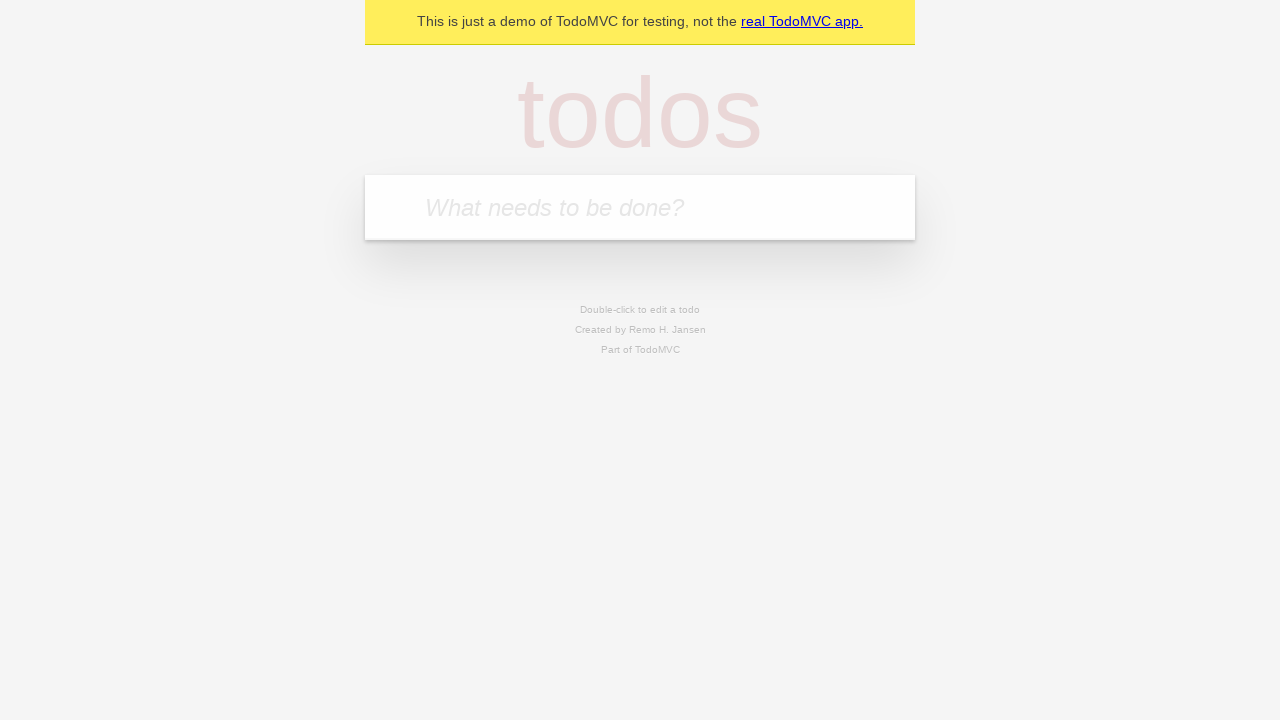

Filled todo input with 'buy some cheese' on internal:attr=[placeholder="What needs to be done?"i]
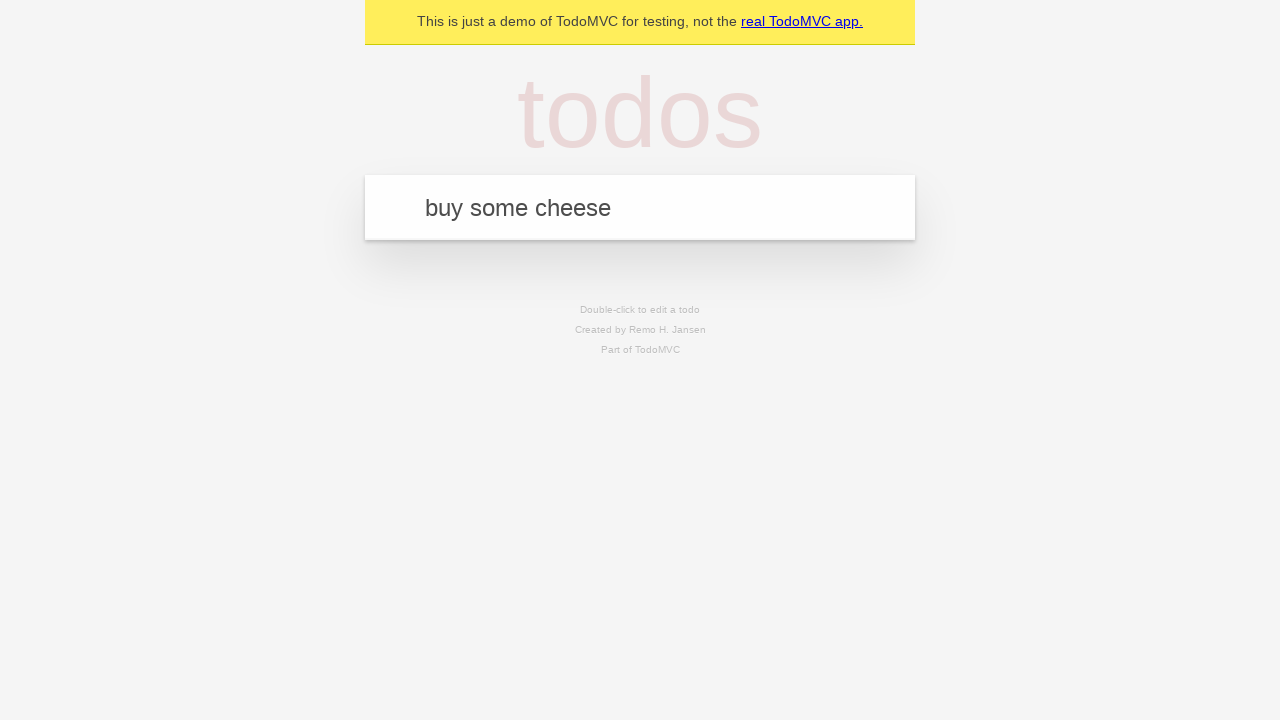

Pressed Enter to create first todo on internal:attr=[placeholder="What needs to be done?"i]
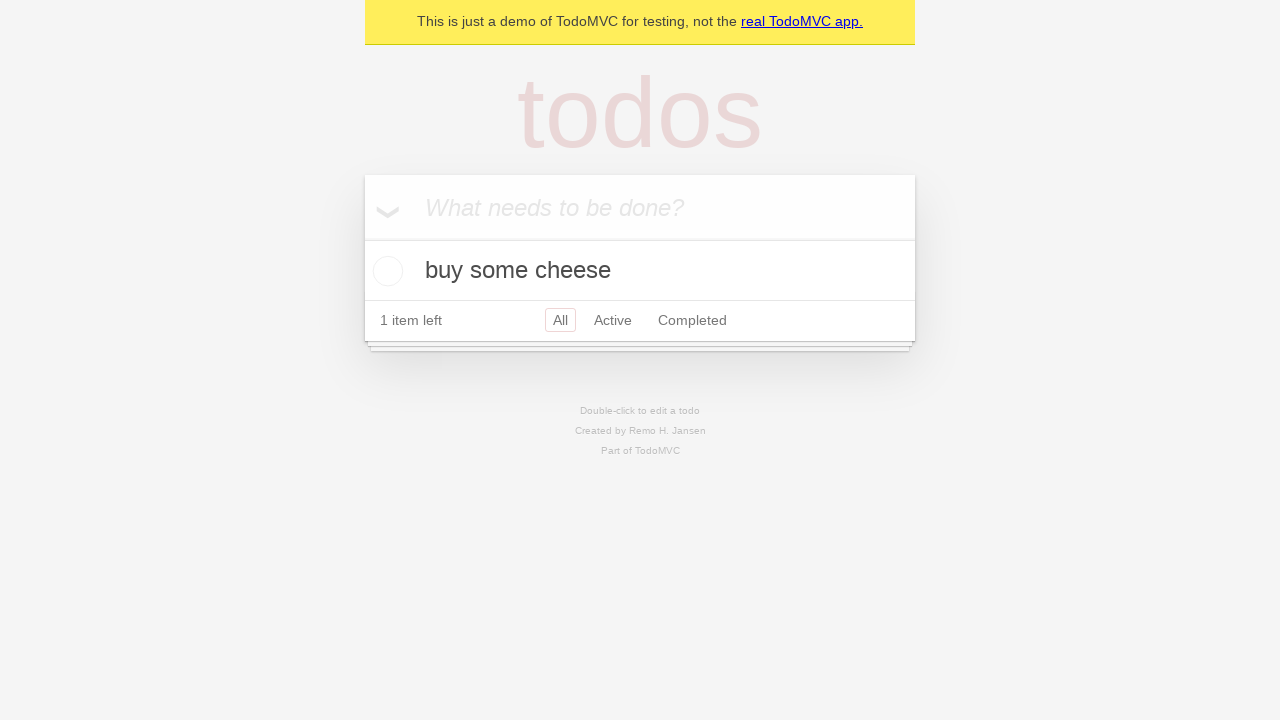

Filled todo input with 'feed the cat' on internal:attr=[placeholder="What needs to be done?"i]
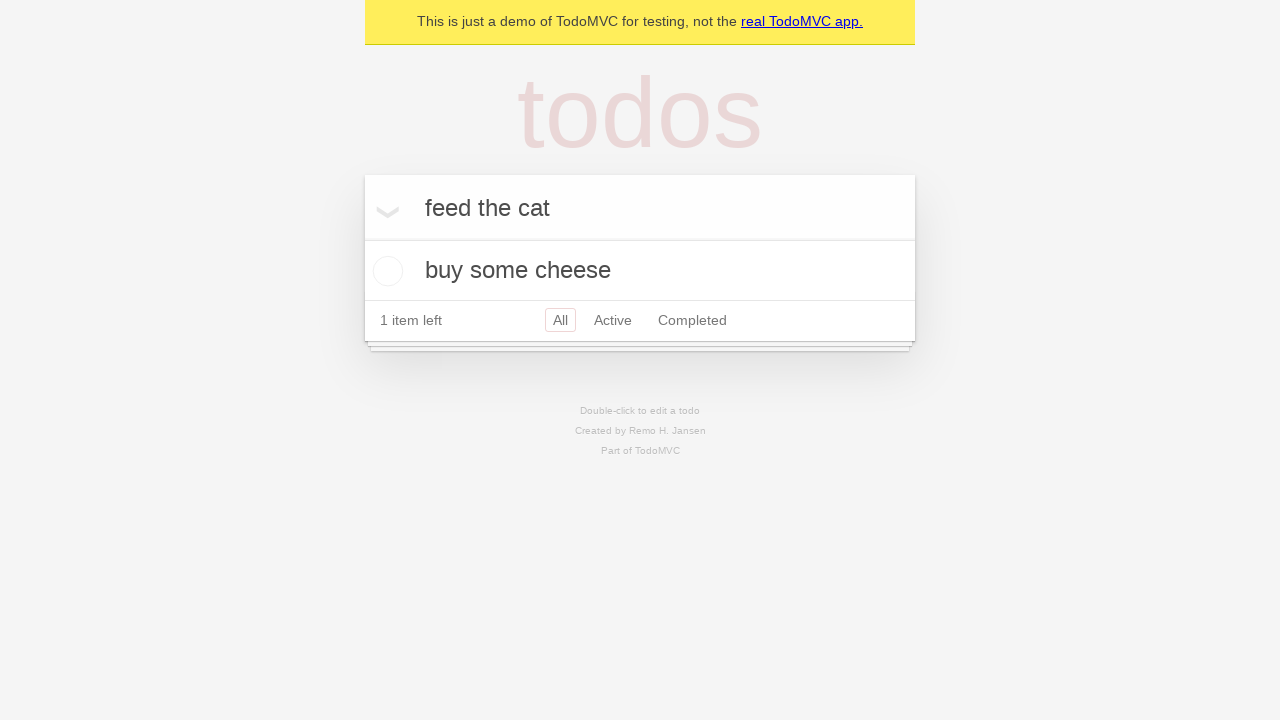

Pressed Enter to create second todo on internal:attr=[placeholder="What needs to be done?"i]
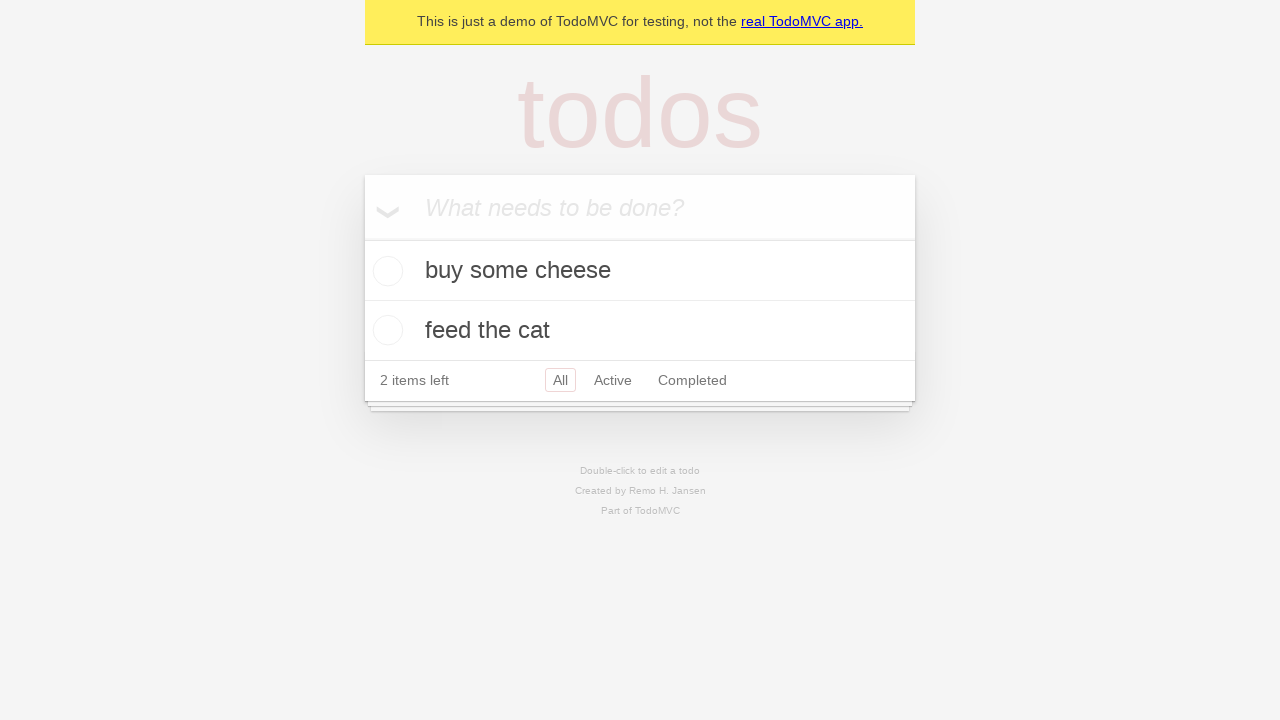

Filled todo input with 'book a doctors appointment' on internal:attr=[placeholder="What needs to be done?"i]
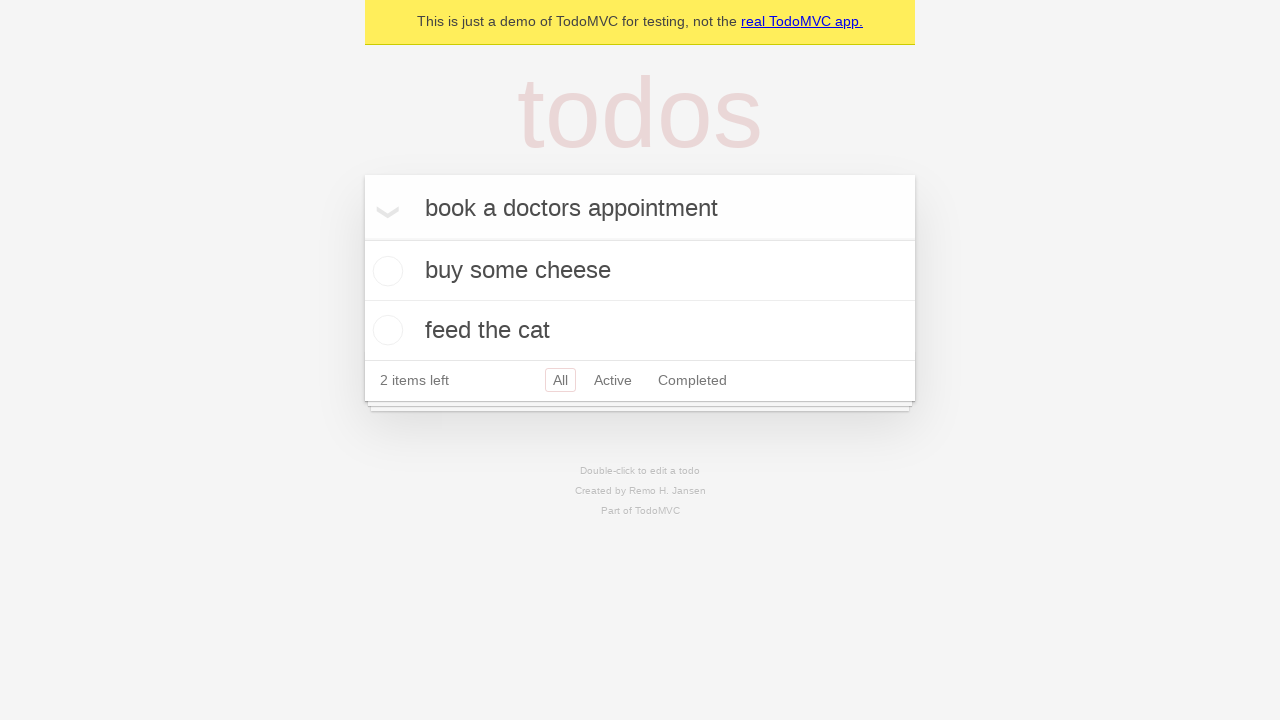

Pressed Enter to create third todo on internal:attr=[placeholder="What needs to be done?"i]
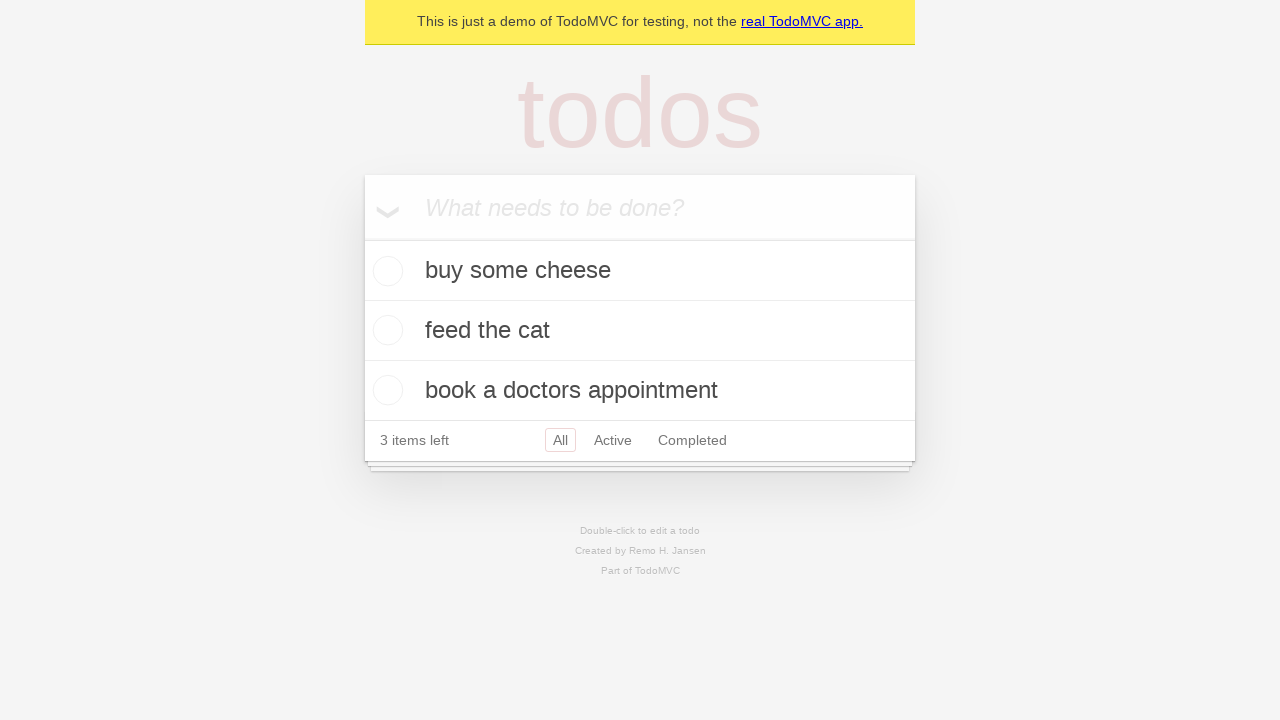

Double-clicked second todo item to enter edit mode at (640, 331) on internal:testid=[data-testid="todo-item"s] >> nth=1
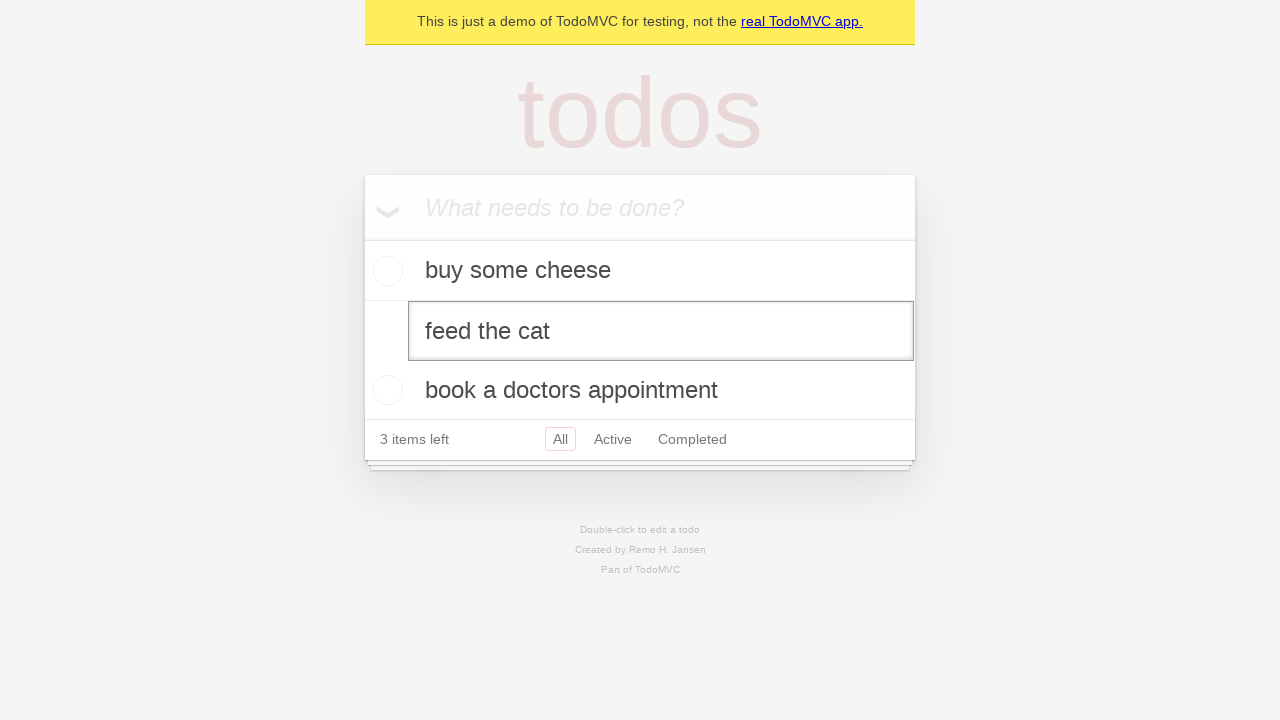

Filled edit field with '    buy some sausages    ' (with leading and trailing spaces) on internal:testid=[data-testid="todo-item"s] >> nth=1 >> internal:role=textbox[nam
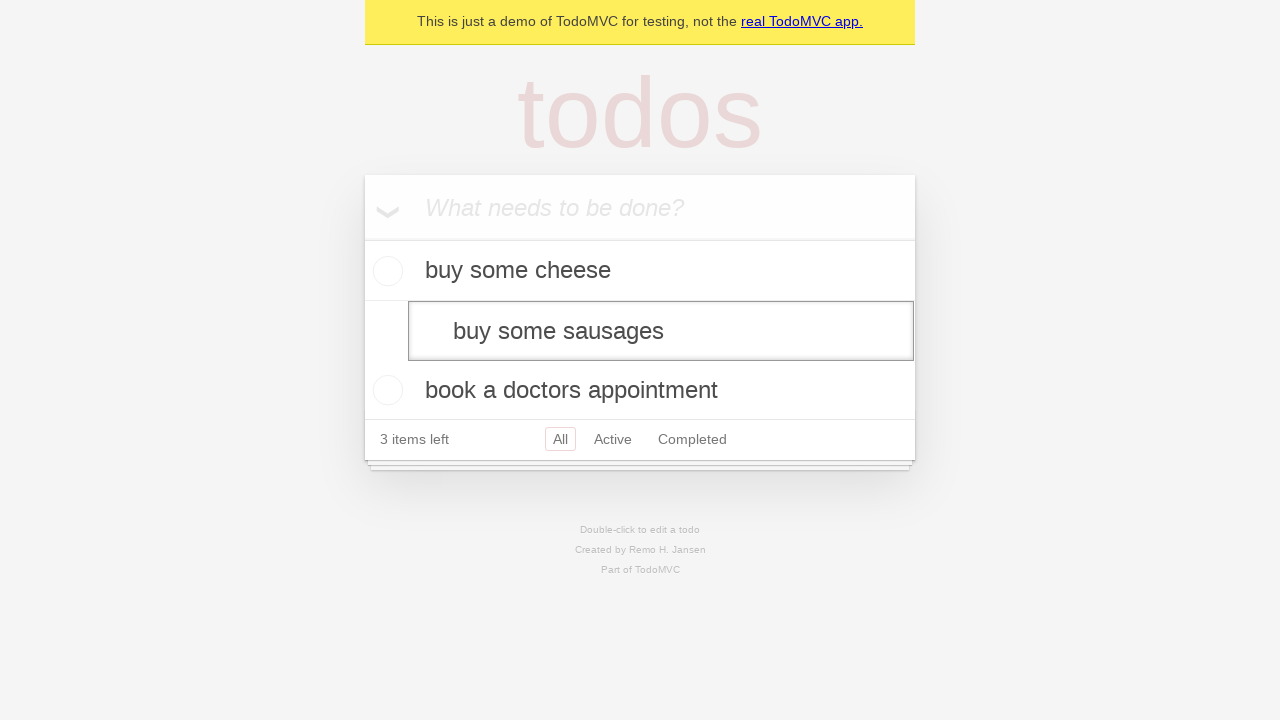

Pressed Enter to save edited todo (text should be trimmed to 'buy some sausages') on internal:testid=[data-testid="todo-item"s] >> nth=1 >> internal:role=textbox[nam
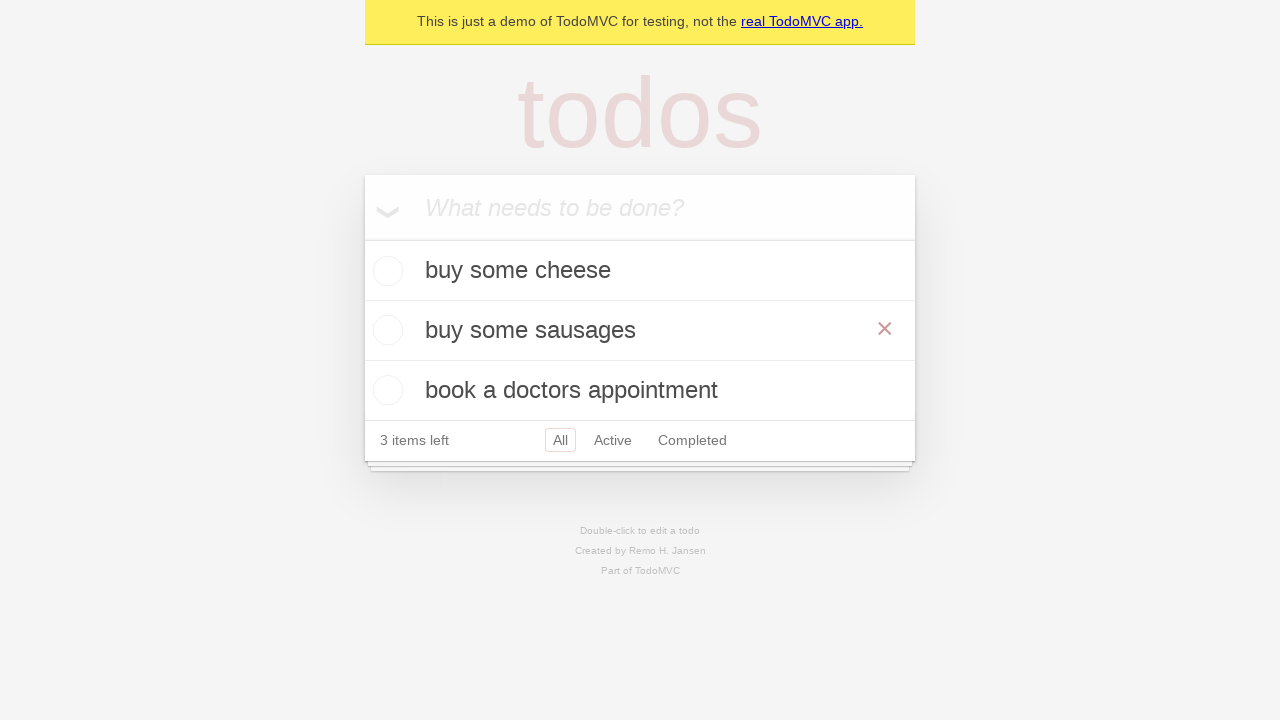

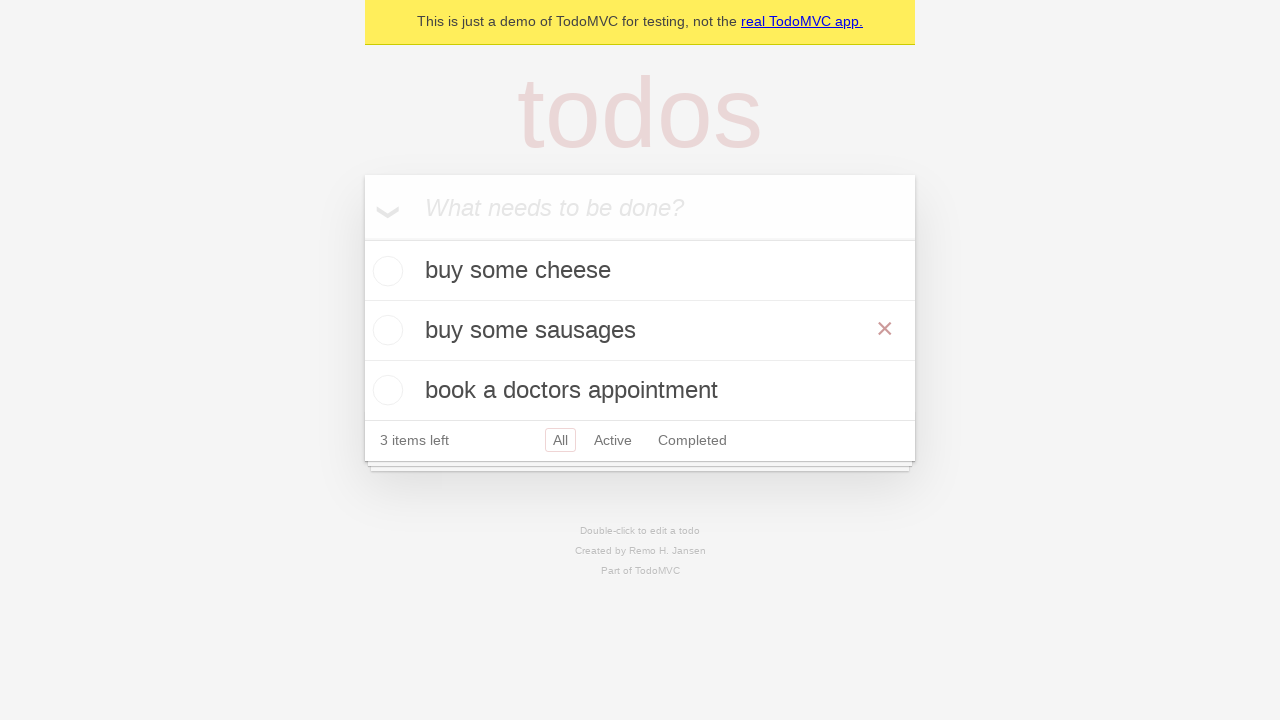